Tests JavaScript confirmation alert handling by clicking a button to trigger an alert and accepting it.

Starting URL: http://www.tizag.com/javascriptT/javascriptalert.php

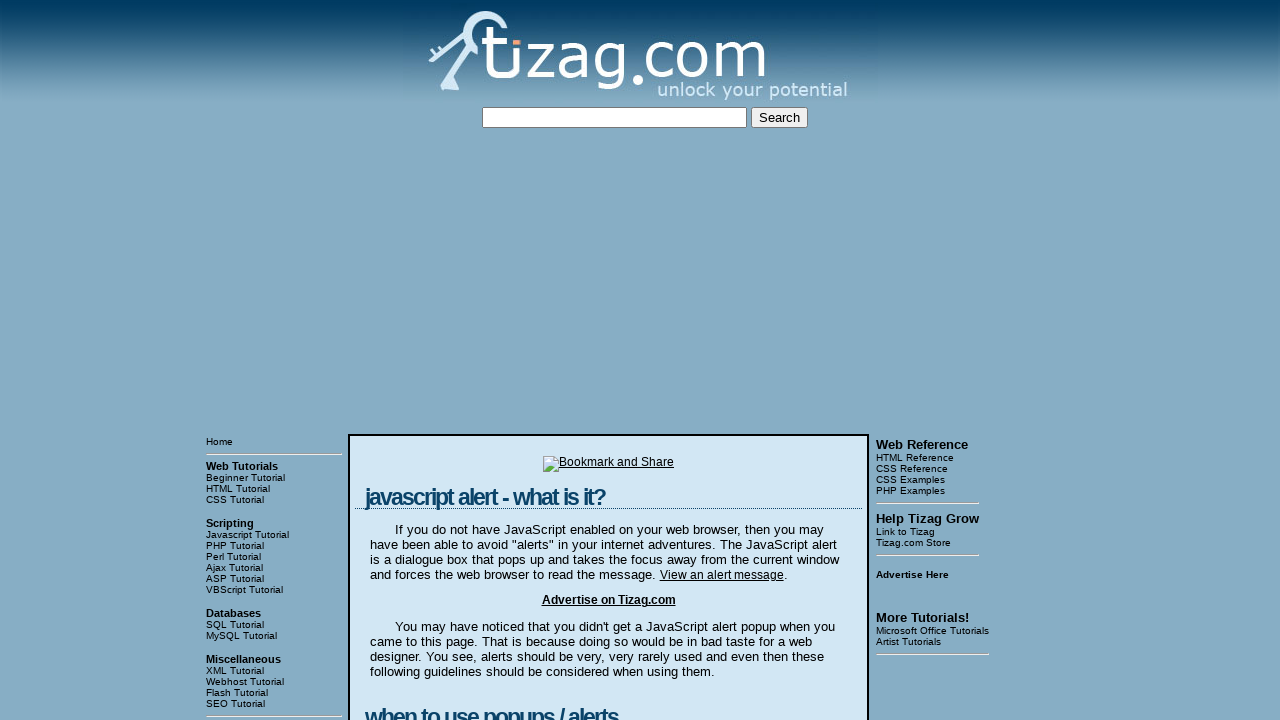

Set up dialog handler to accept confirmation alerts
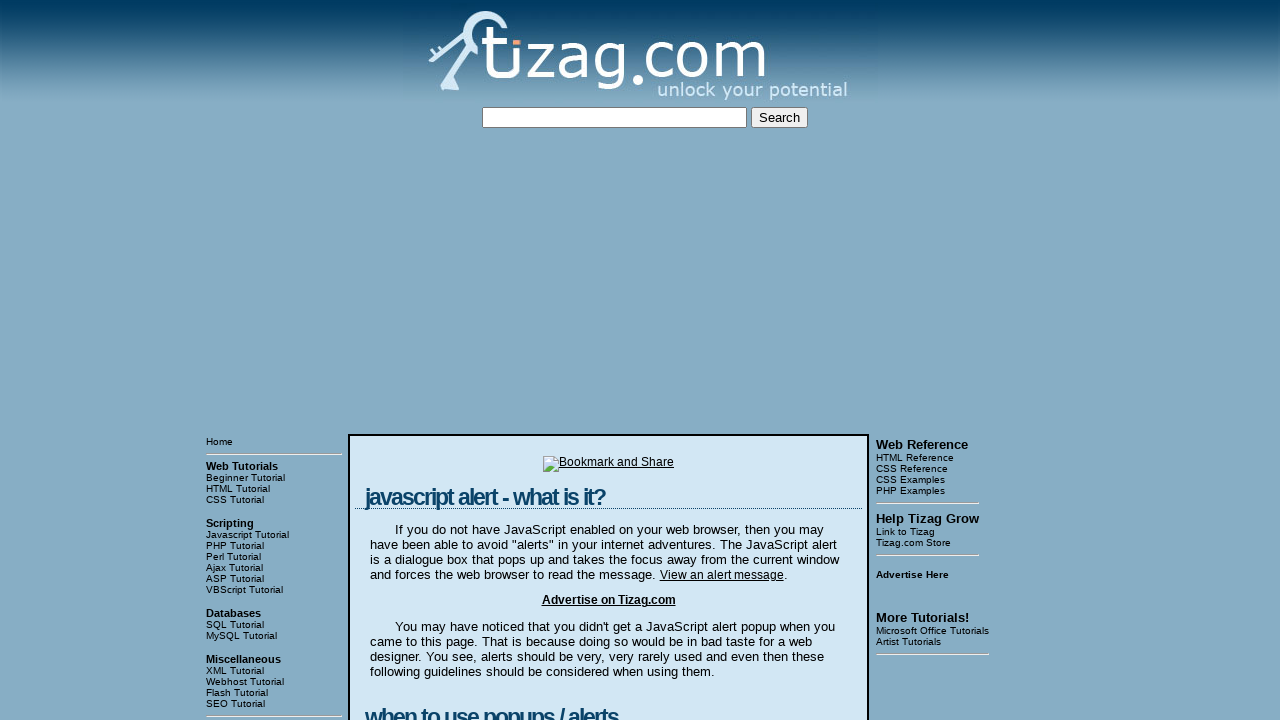

Clicked the Confirmation Alert button to trigger the alert at (428, 361) on input[value='Confirmation Alert']
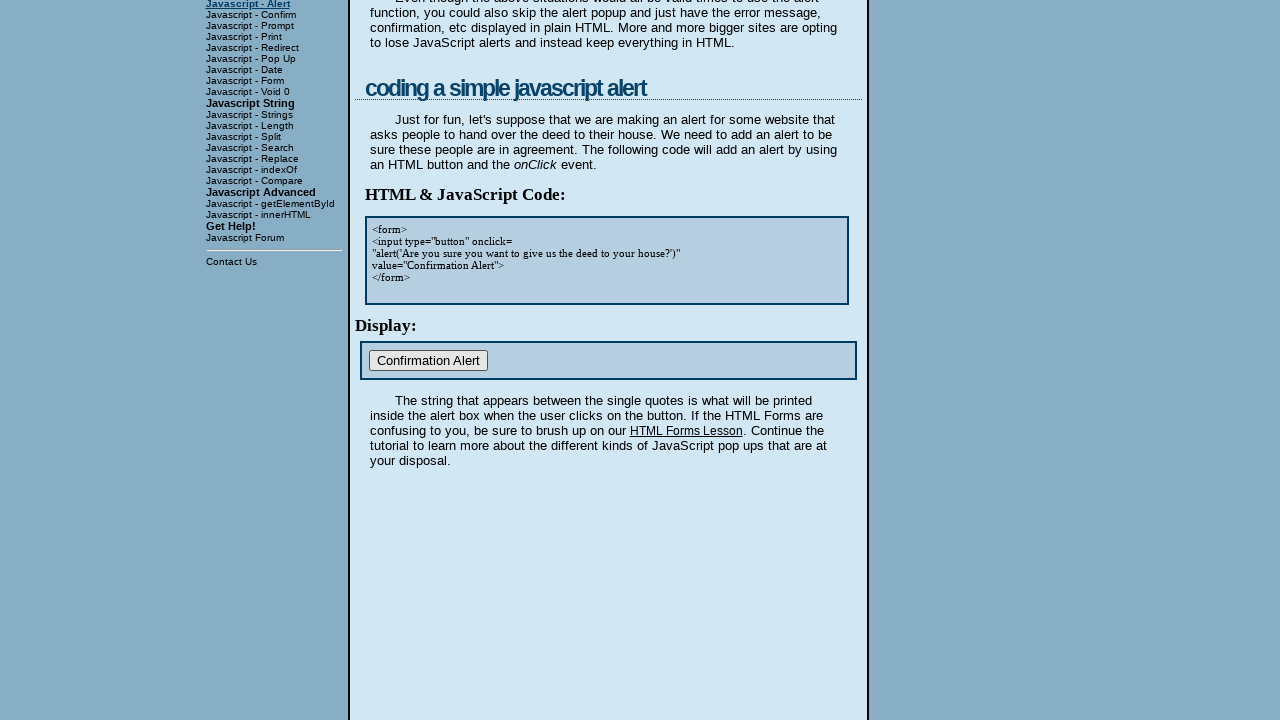

Waited for confirmation alert interaction to complete
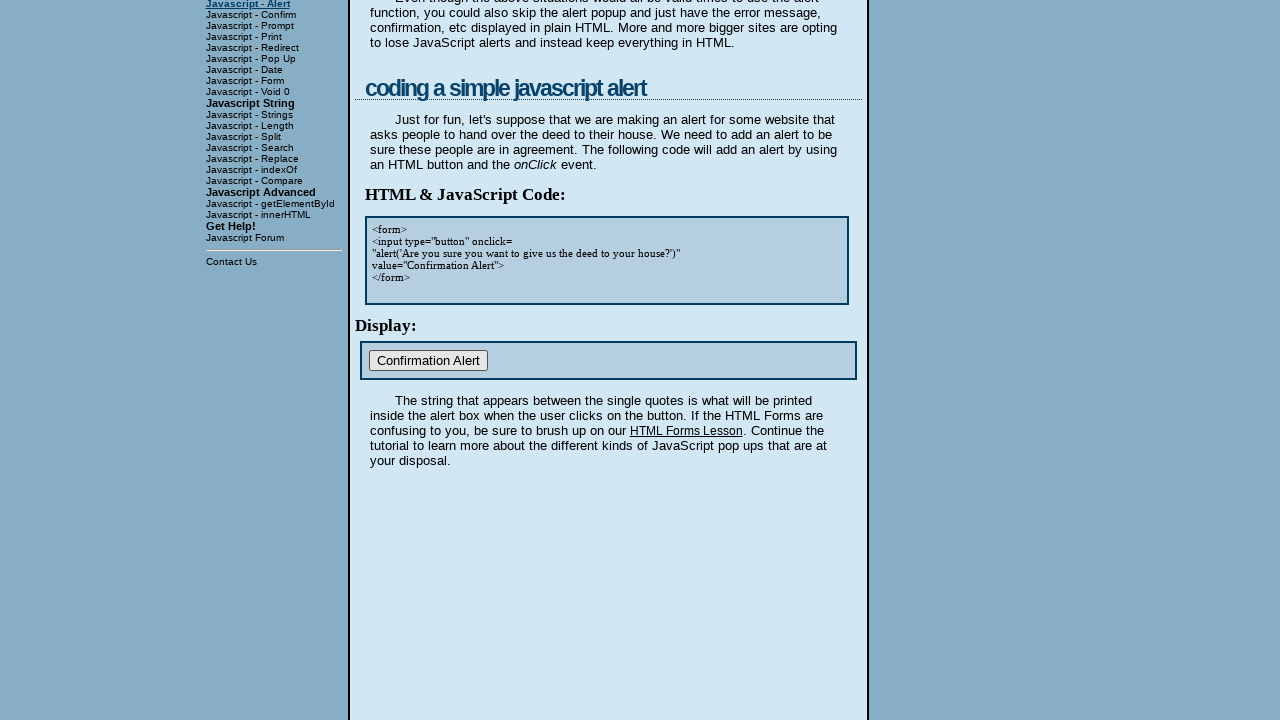

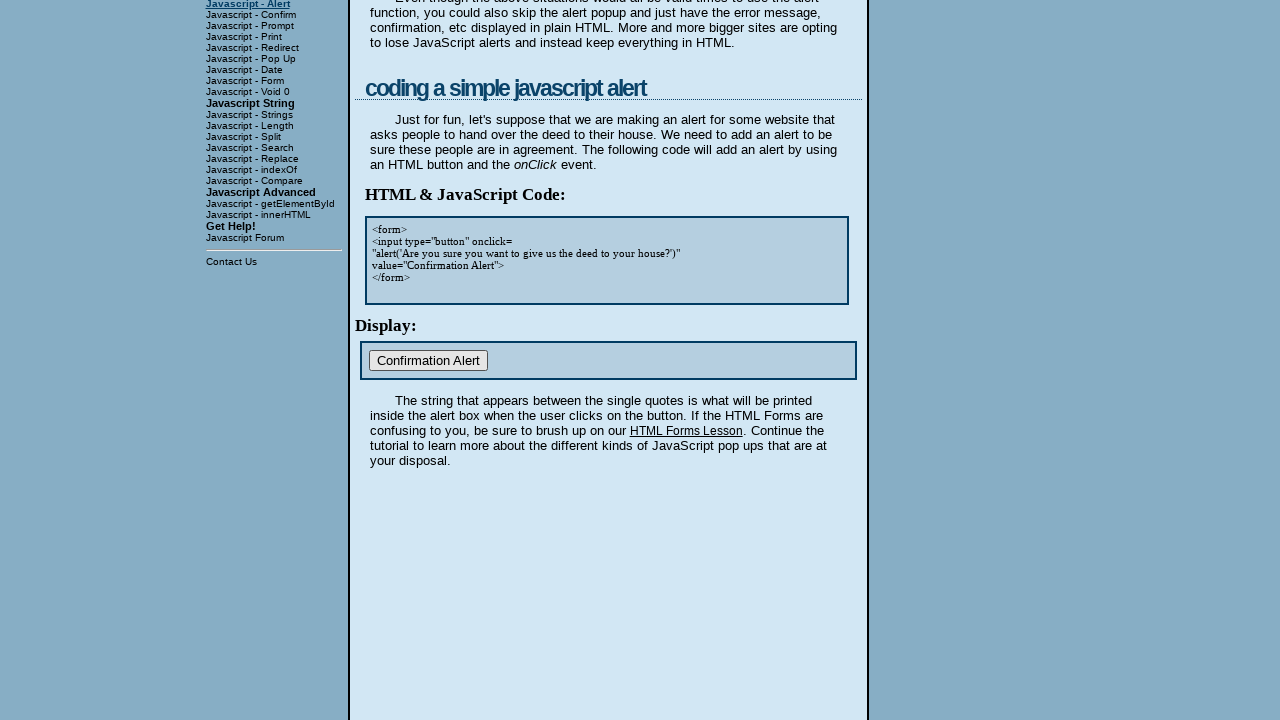